Tests number input field by entering a value and using JavaScript stepDown() to decrement it, then verifying the value decreased by one

Starting URL: https://the-internet.herokuapp.com/inputs

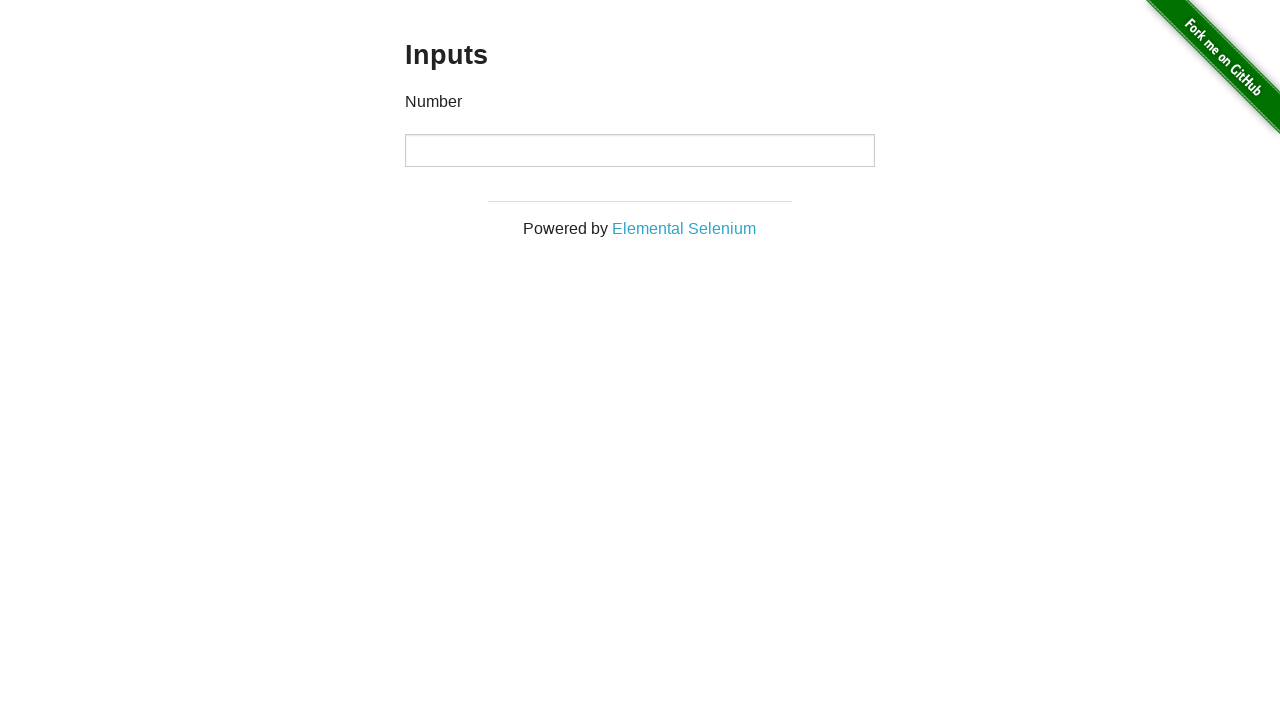

Clicked on the number input field at (640, 150) on div > input[type='number']
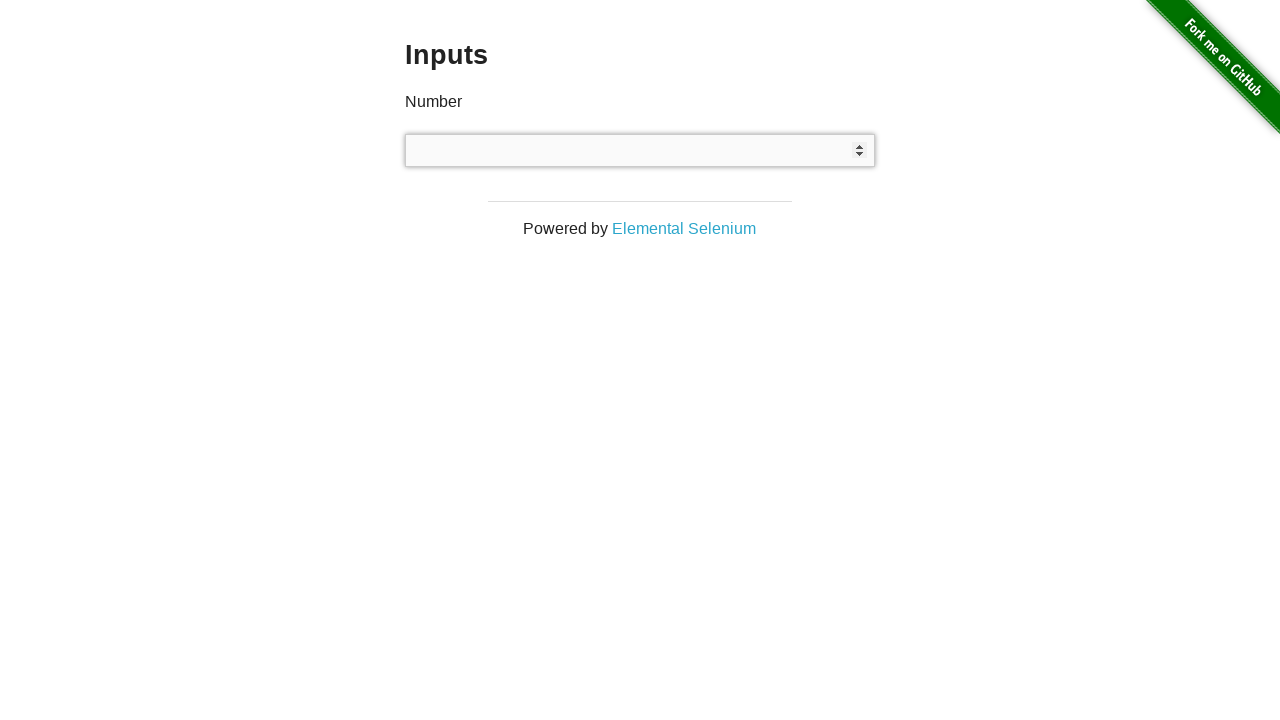

Filled number input field with value '236' on div > input[type='number']
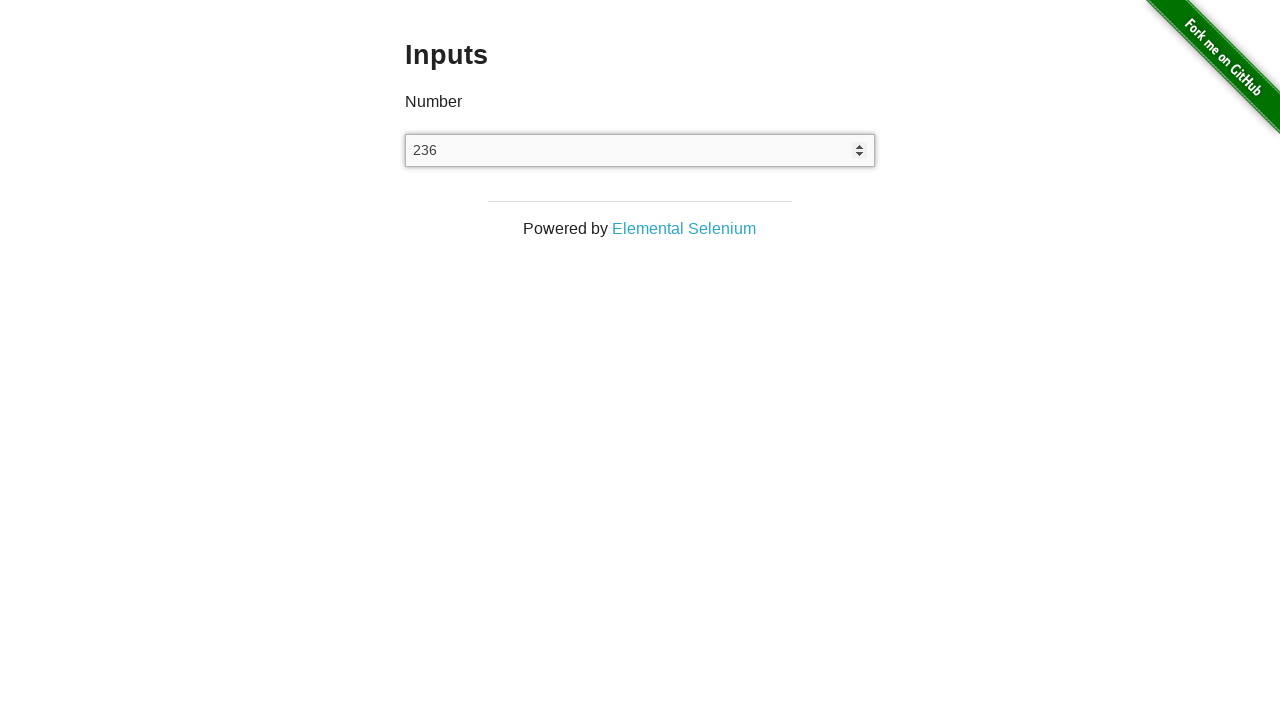

Retrieved initial value: 236
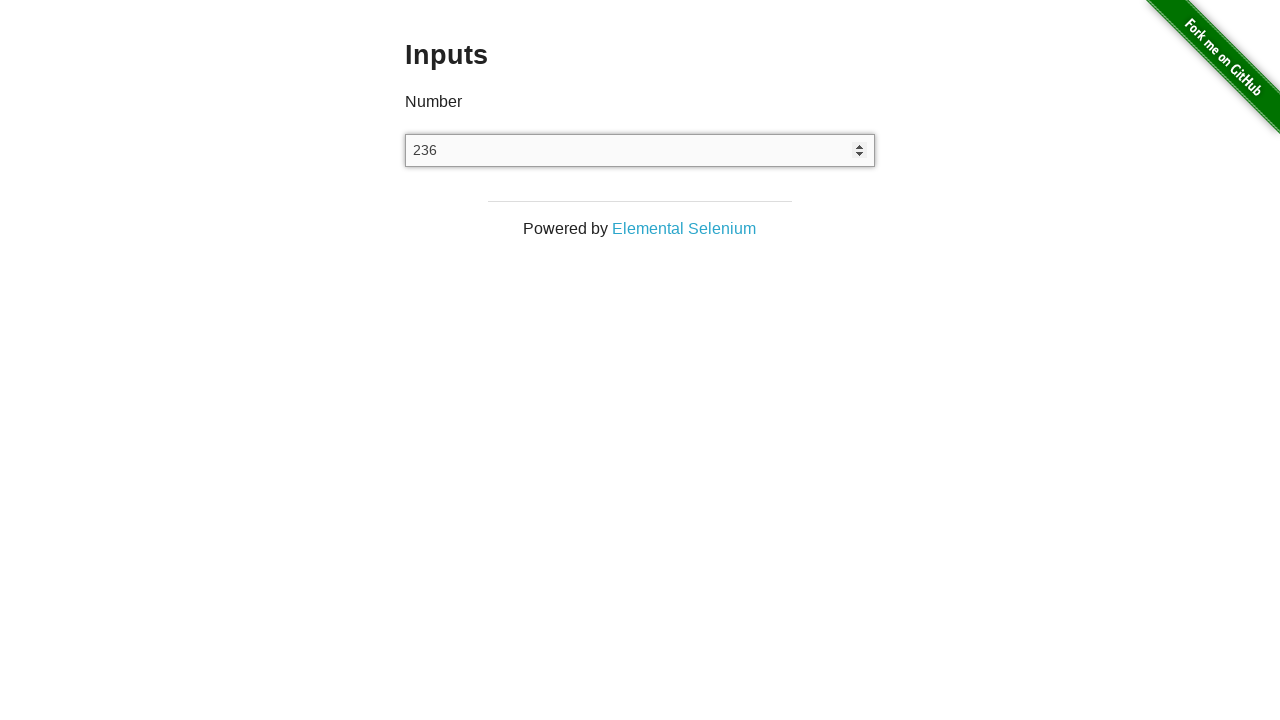

Executed JavaScript stepDown() to decrement the input value
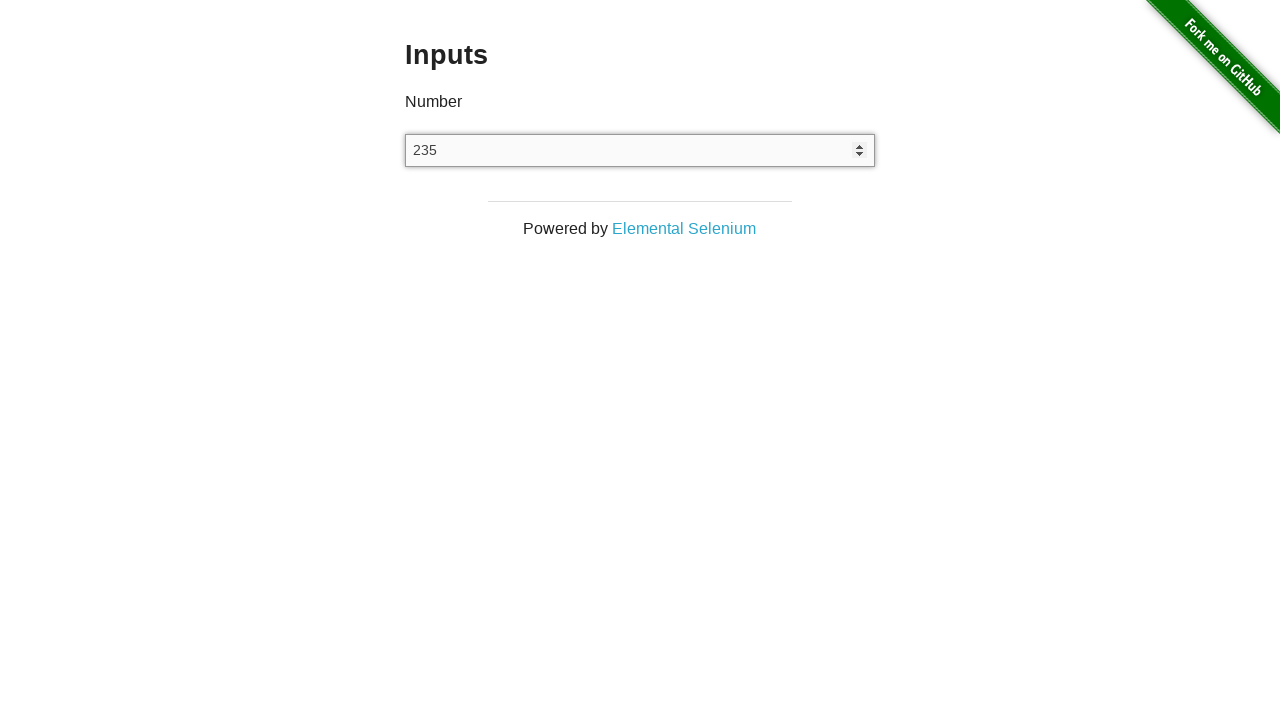

Waited 100ms for the change to take effect
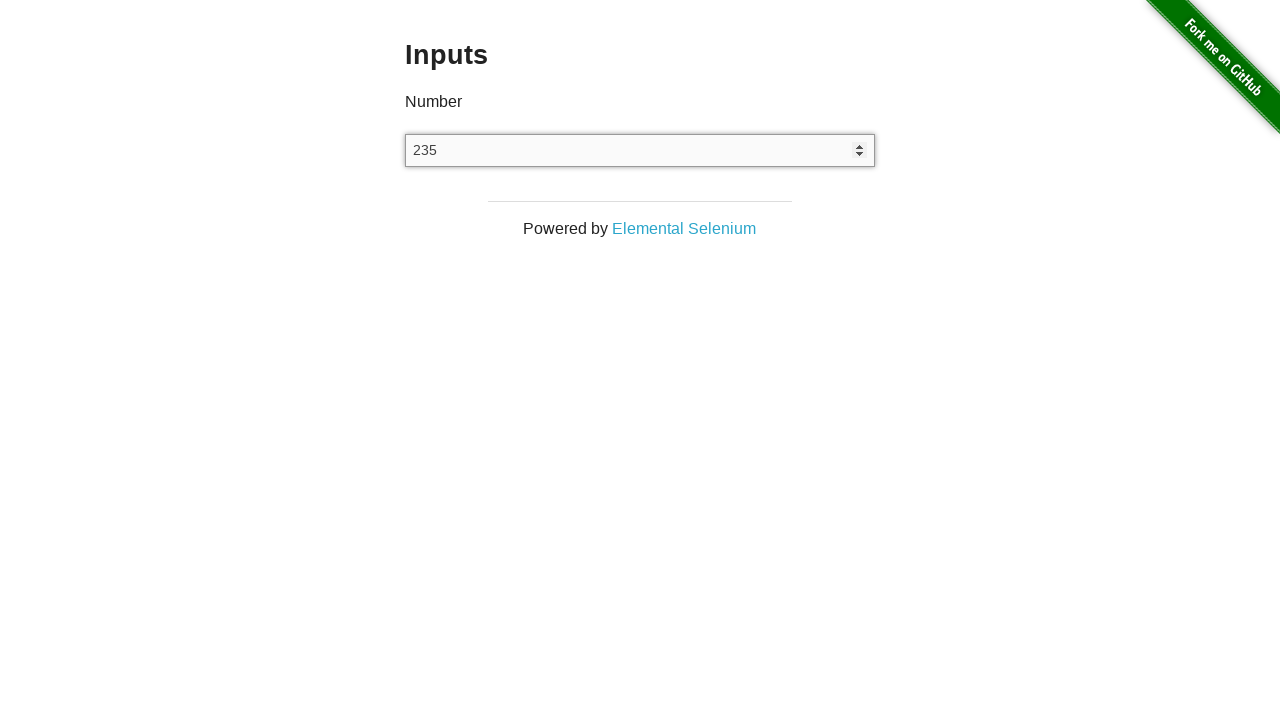

Retrieved updated value: 235
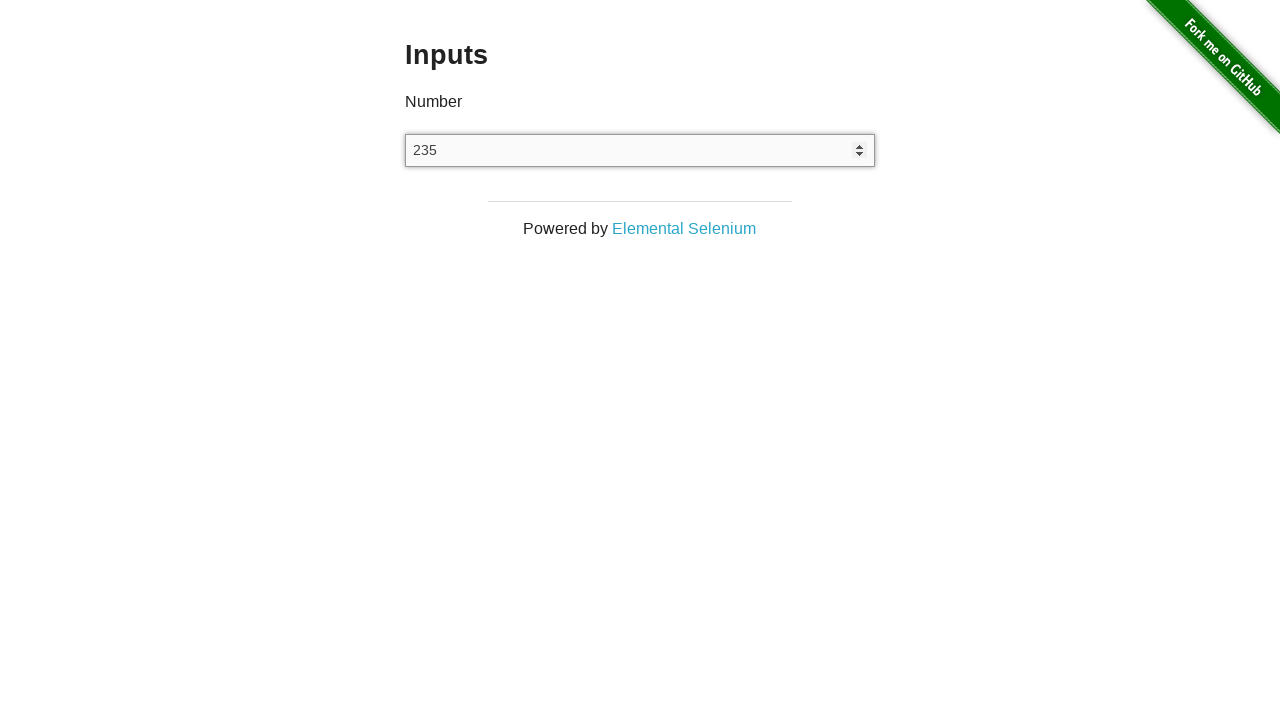

Verified that value decreased by 1: 236 -> 235
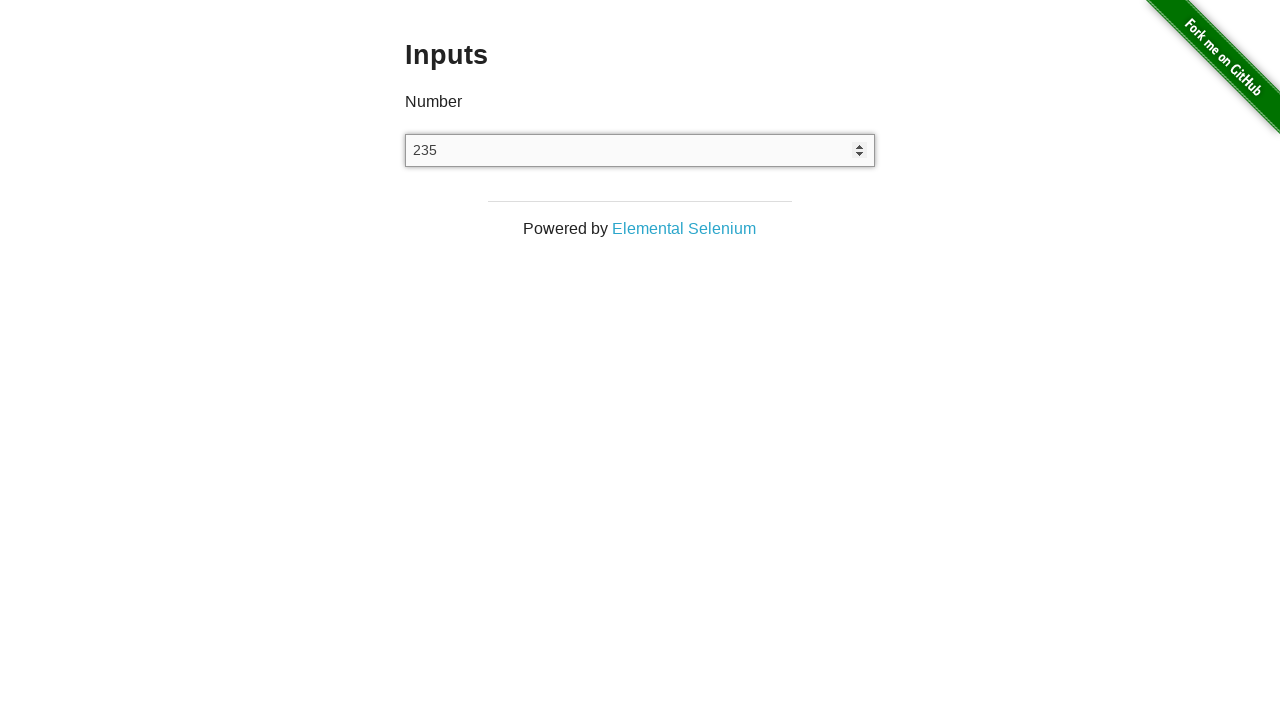

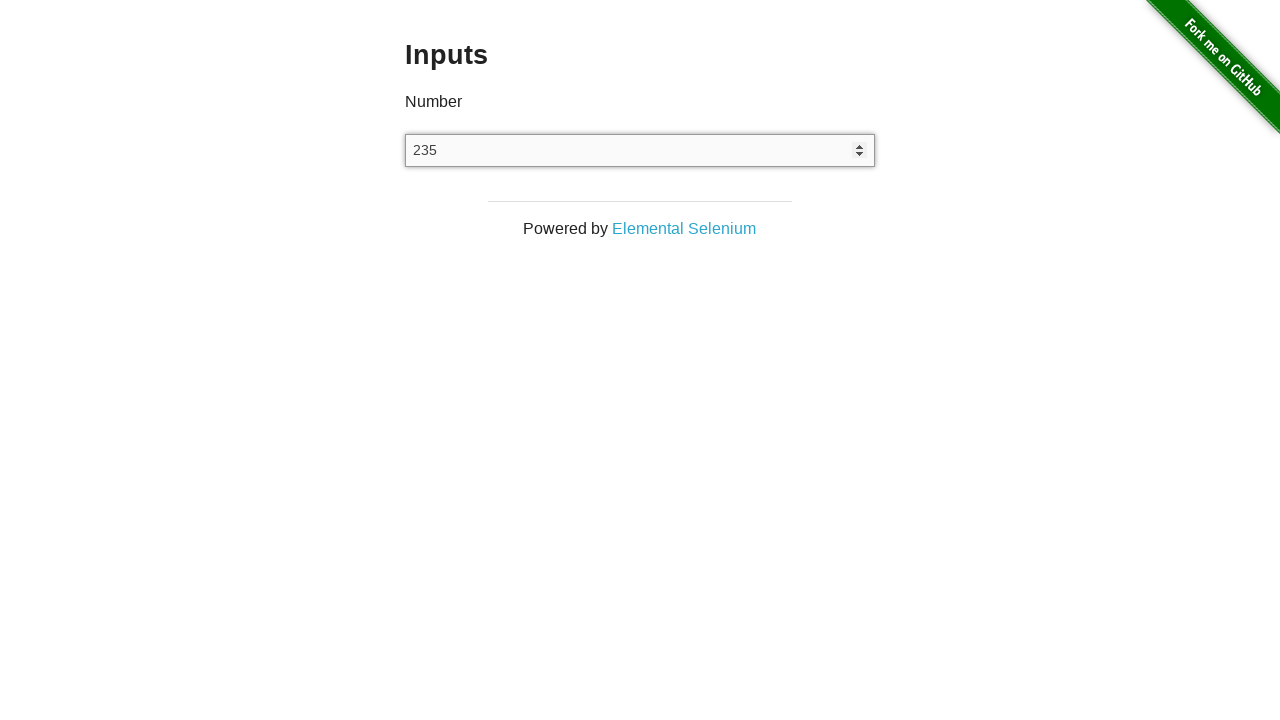